Navigates to the US Senate senators page and interacts with the table controls to display the full list of senators by clicking filter/display buttons.

Starting URL: https://www.senate.gov/senators/

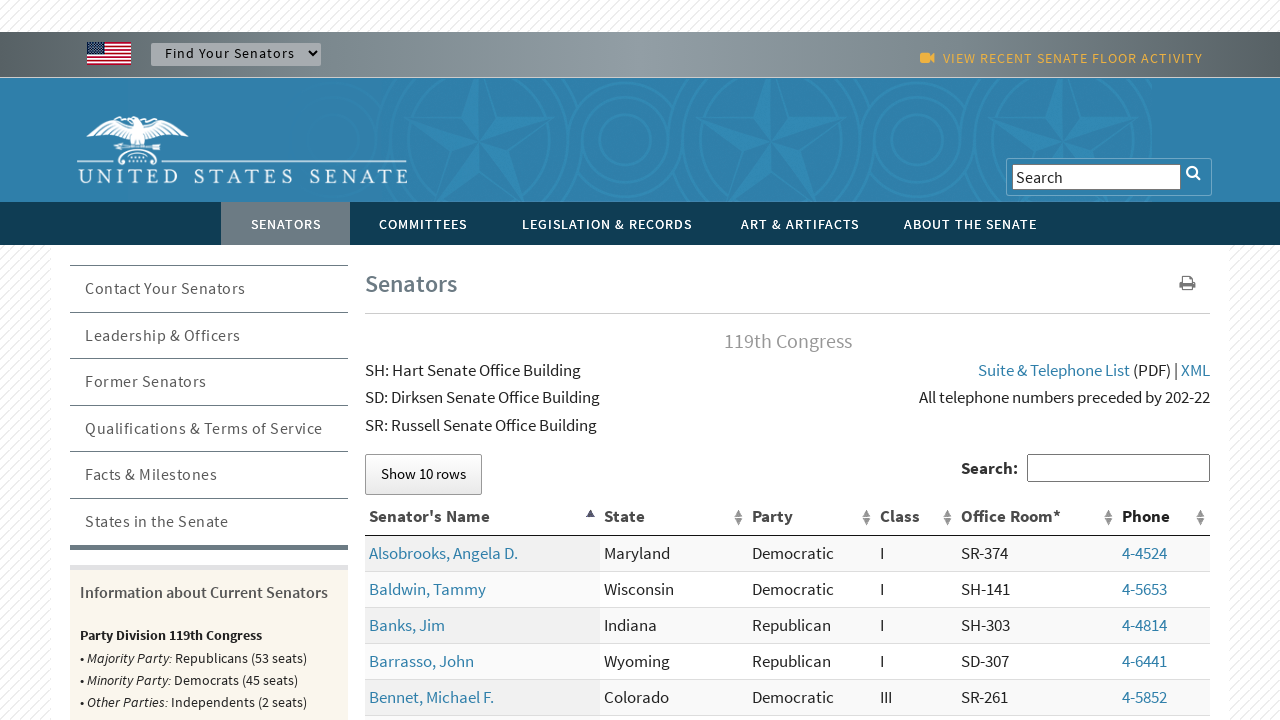

Waited for first control button in senators table to be present
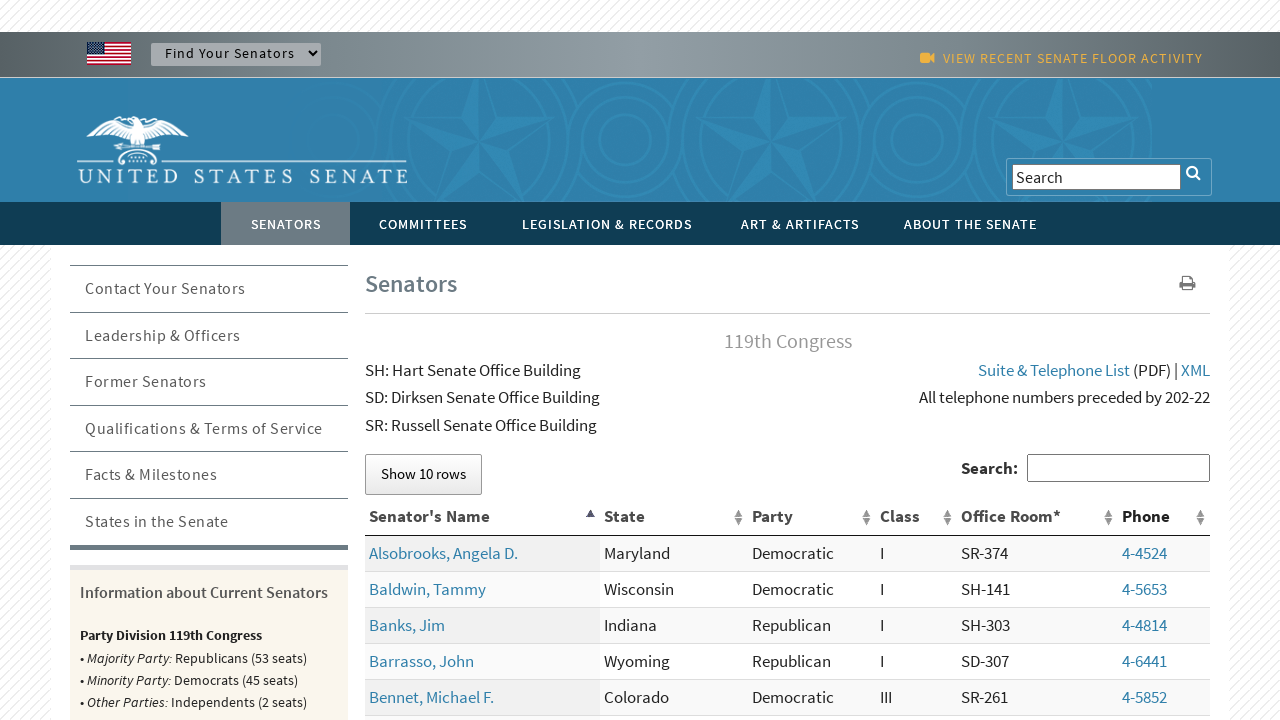

Clicked first control button to display additional options at (424, 474) on xpath=//*[@id="listOfSenators_wrapper"]/div[1]/button
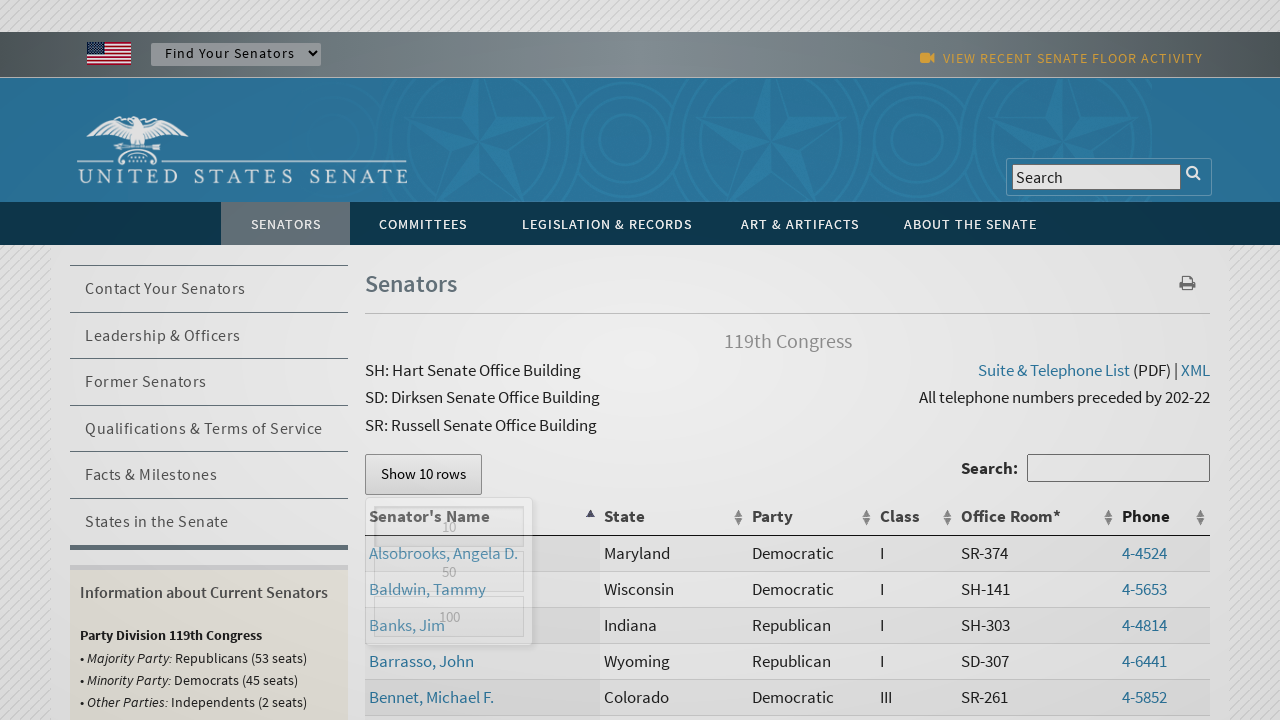

Waited for pagination/view option button to be present
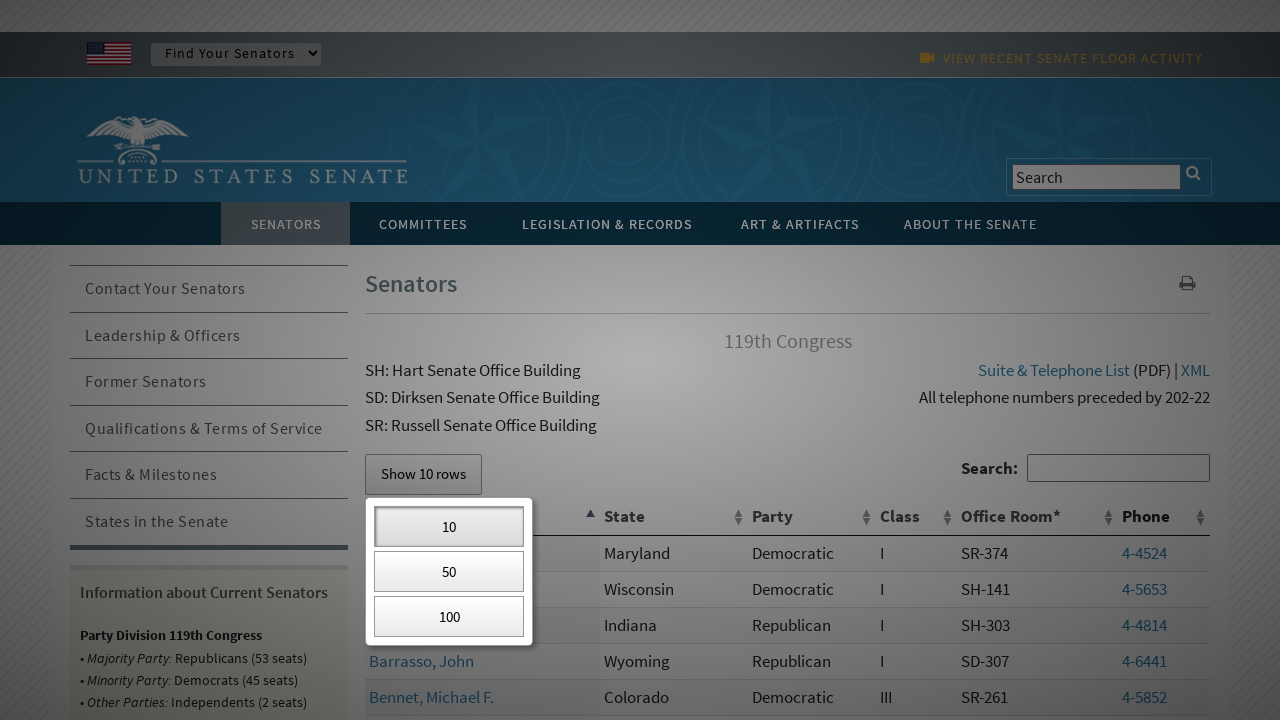

Clicked pagination/view option button to show full list of senators at (449, 616) on xpath=//*[@id="listOfSenators_wrapper"]/div[1]/div/button[3]
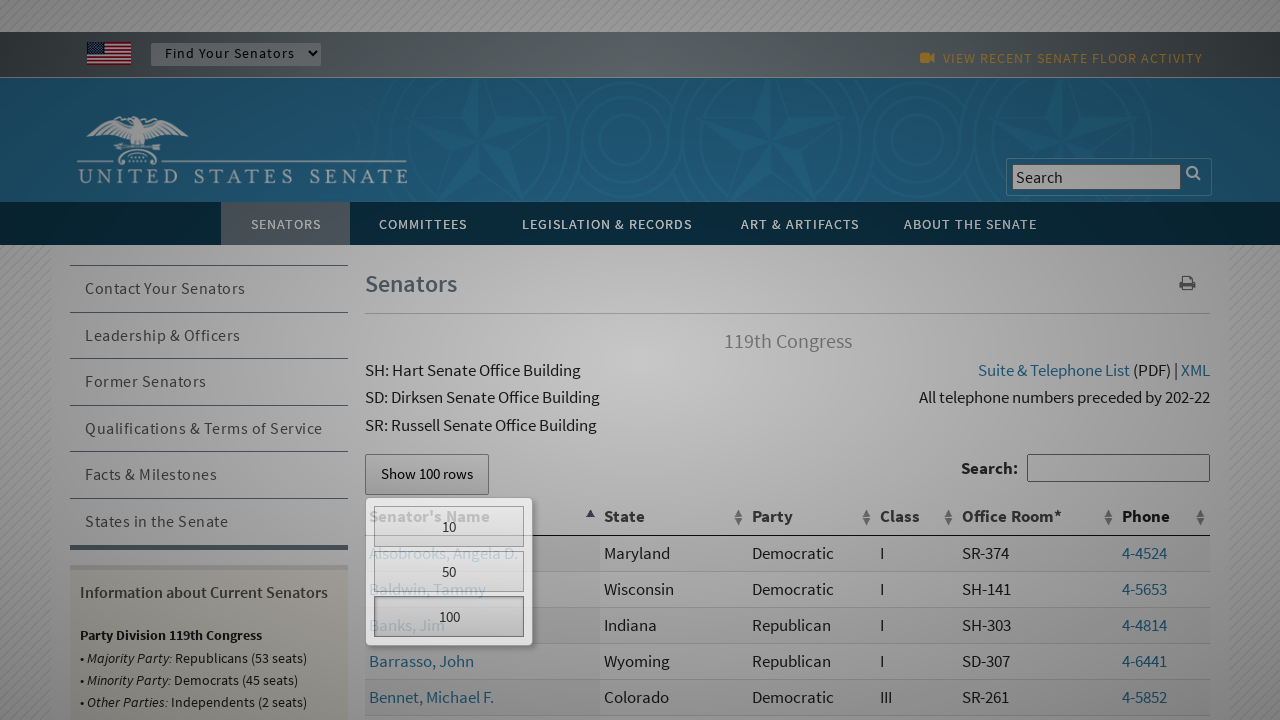

Table rows loaded with full list of senators
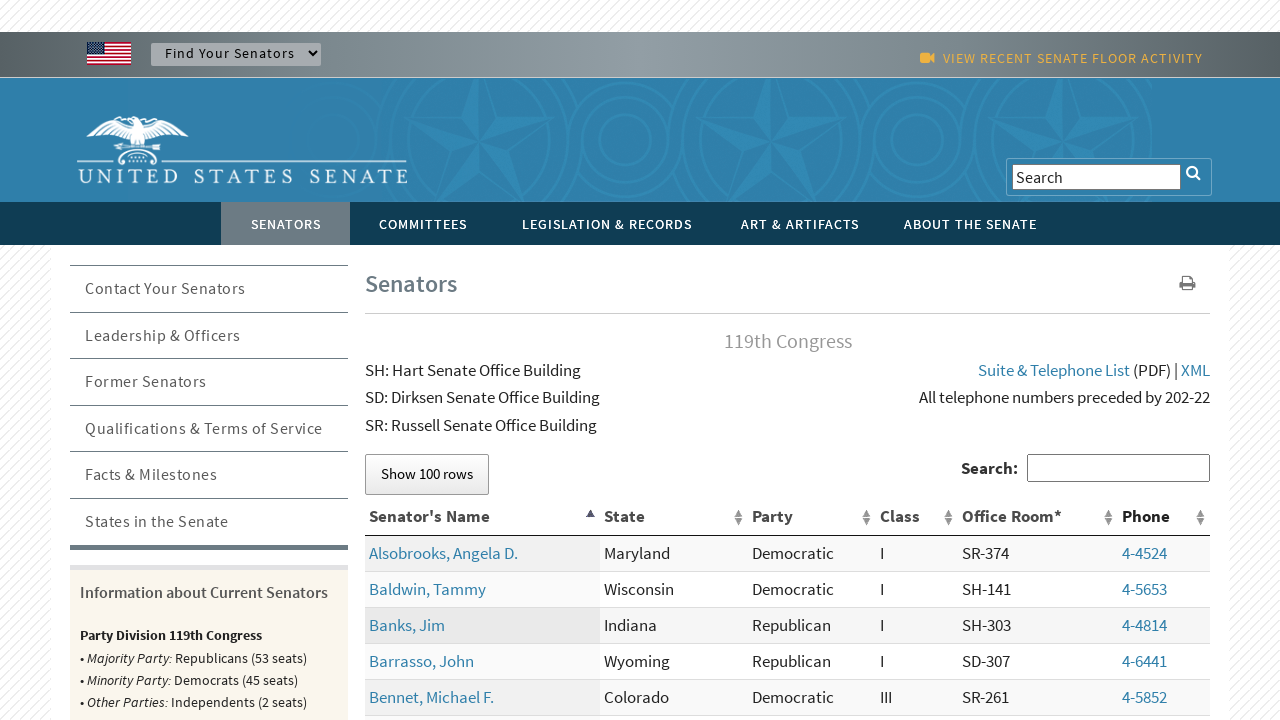

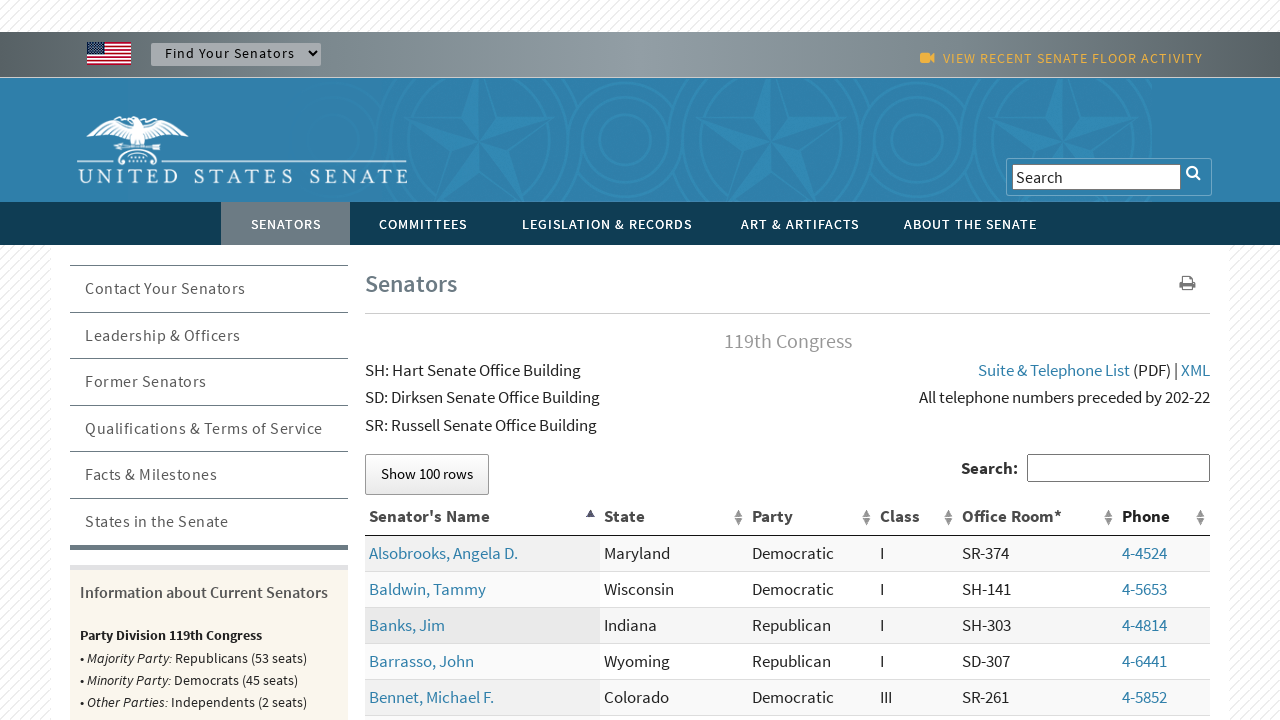